Tests an e-commerce flow by searching for products, adding items to cart, and completing checkout with country selection

Starting URL: https://rahulshettyacademy.com/seleniumPractise/#/

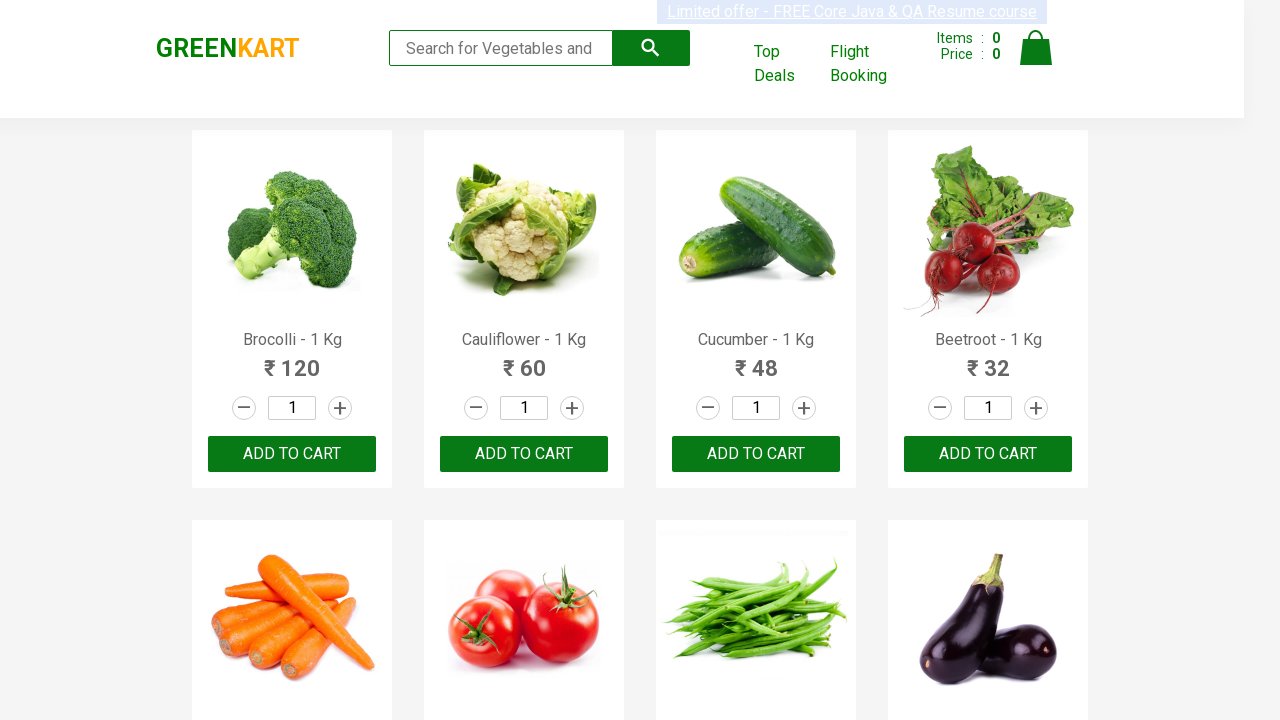

Filled search box with 'Cucumber' on //input[@type='search']
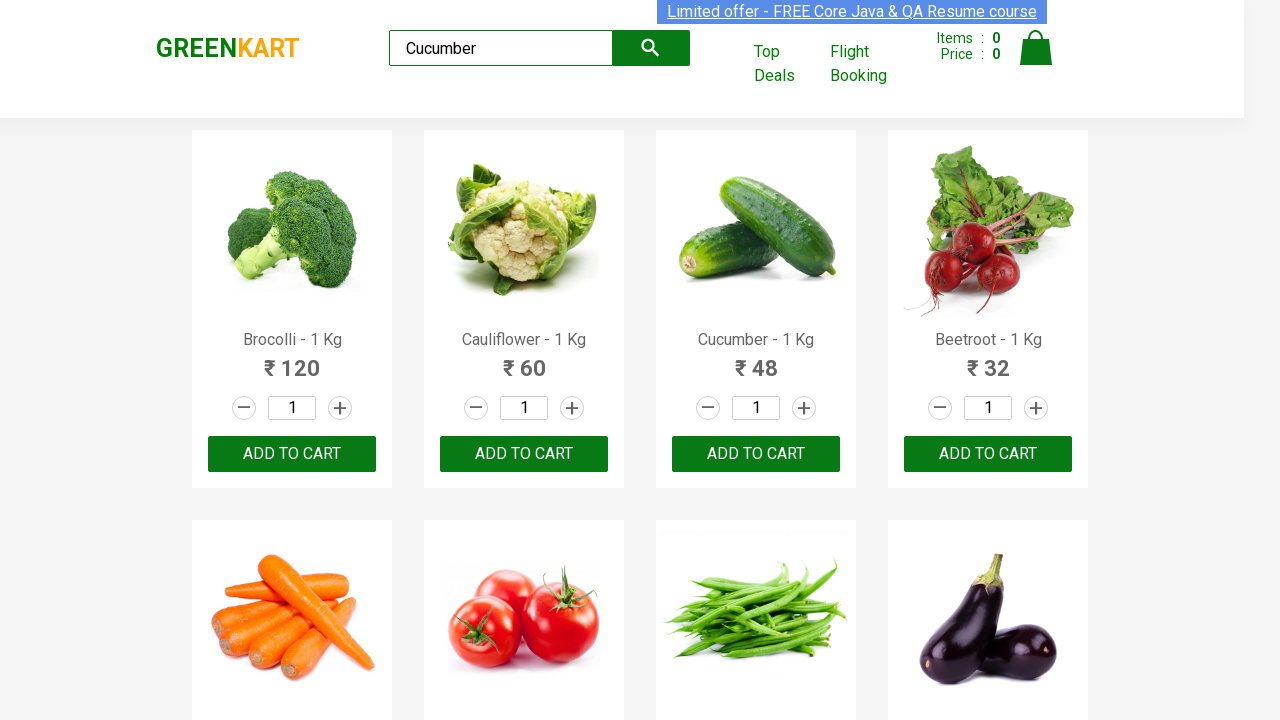

Clicked search button to find Cucumber products at (651, 48) on xpath=//button[@type='submit']
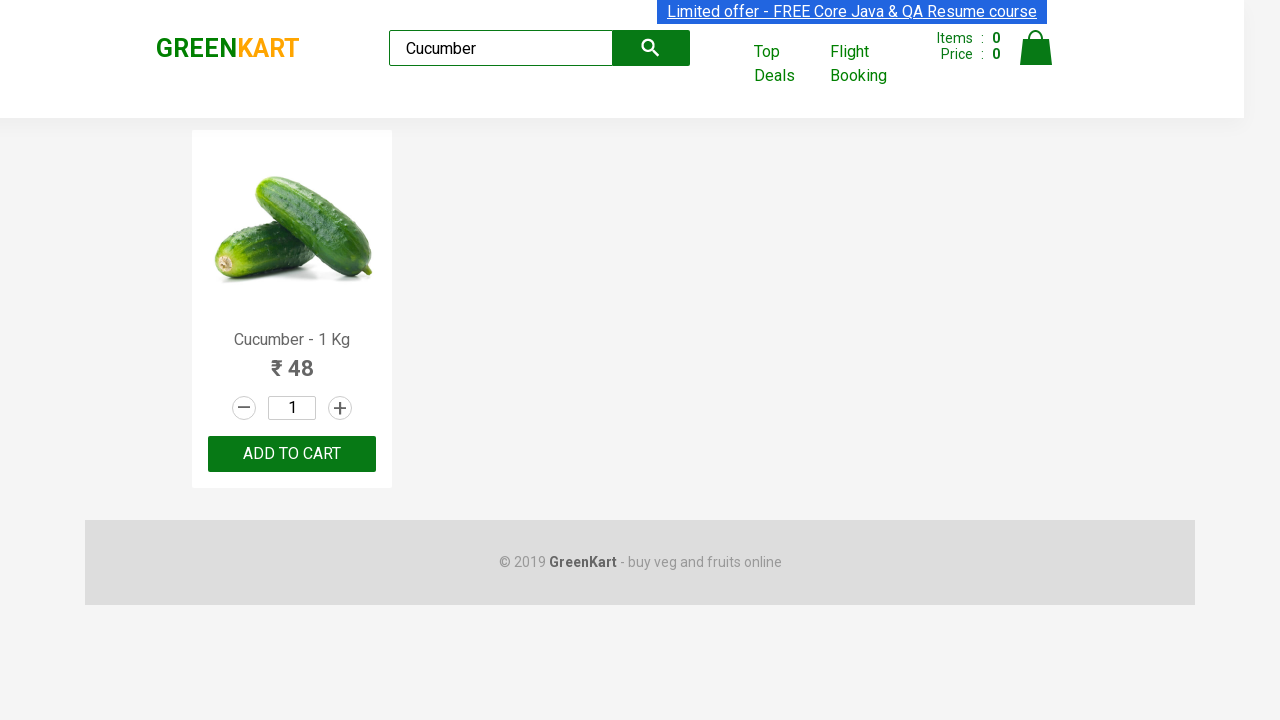

Incremented product quantity at (340, 408) on .increment
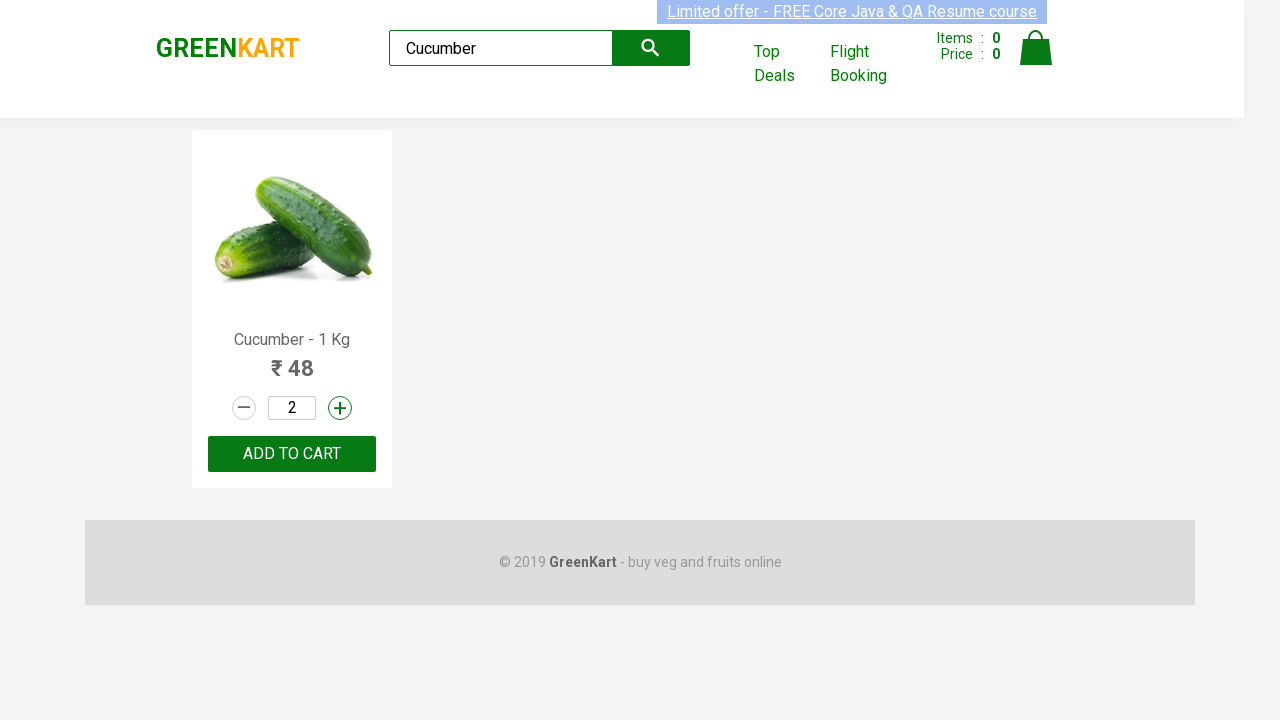

Added product to cart at (292, 454) on xpath=//button[text()='ADD TO CART']
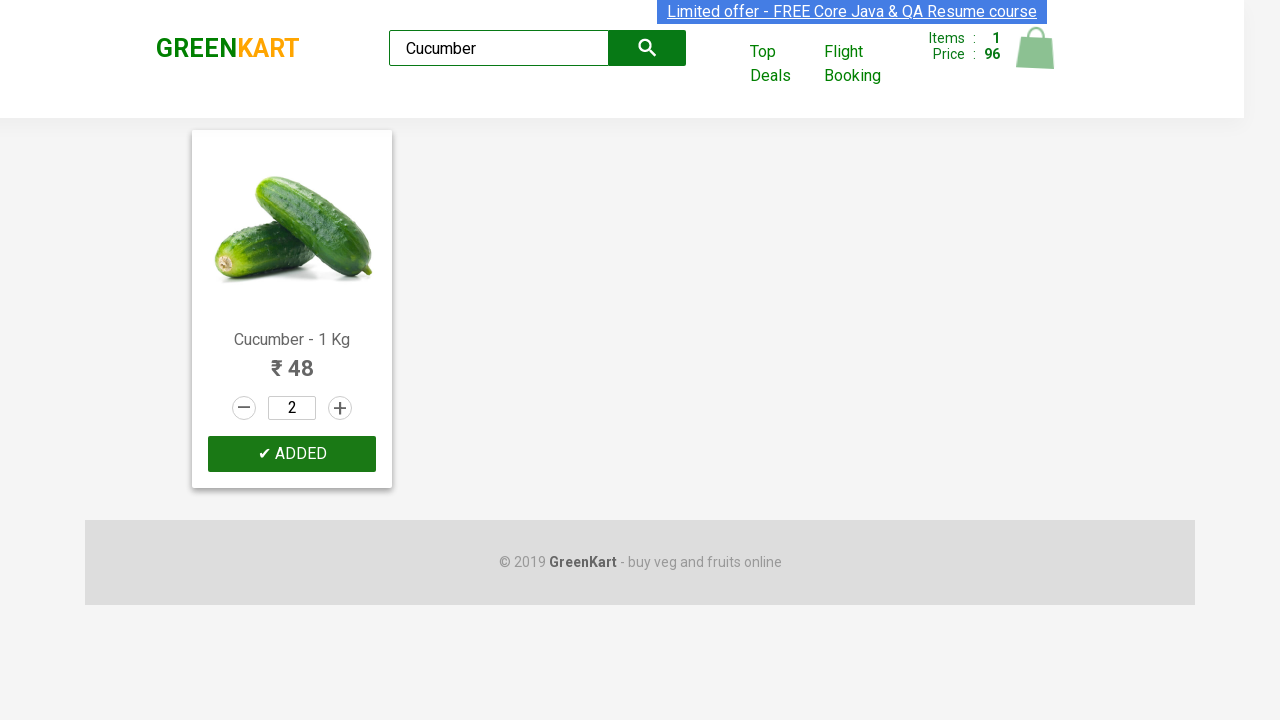

Clicked cart icon to view cart at (1036, 59) on .cart-icon
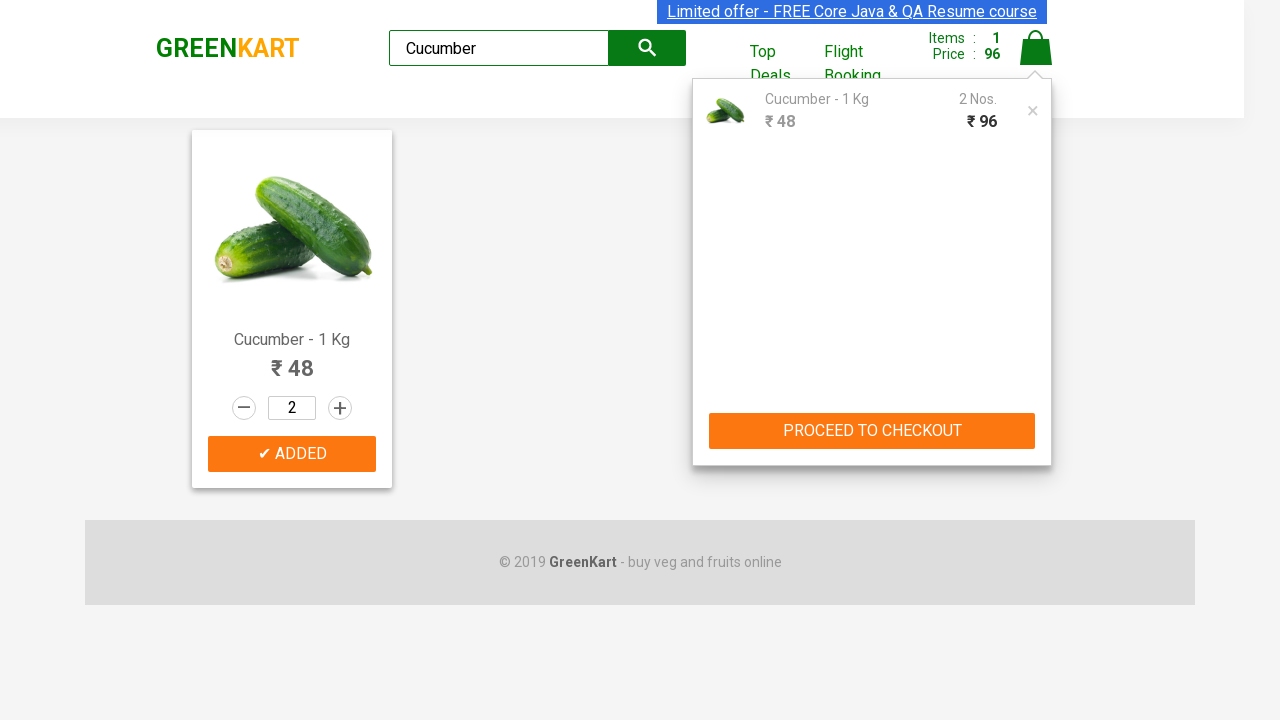

Clicked PROCEED TO CHECKOUT button at (872, 431) on xpath=//button[text()='PROCEED TO CHECKOUT']
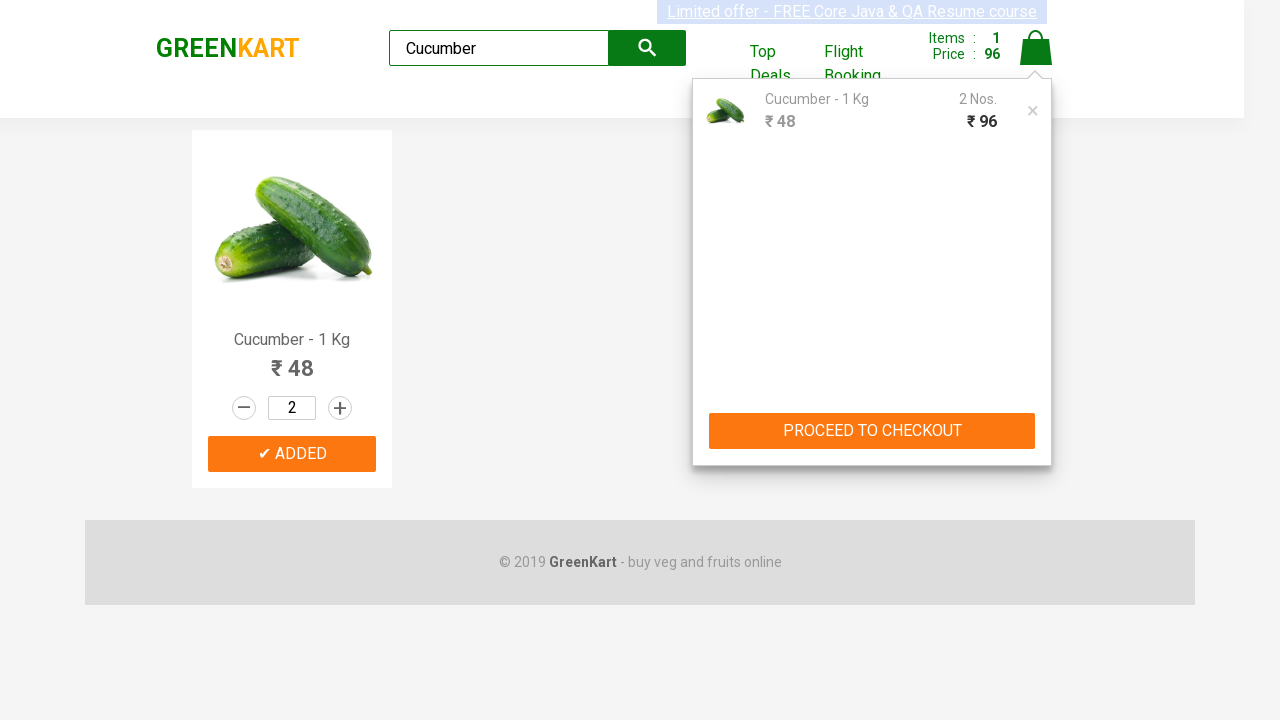

Checkout page loaded with Place Order button visible
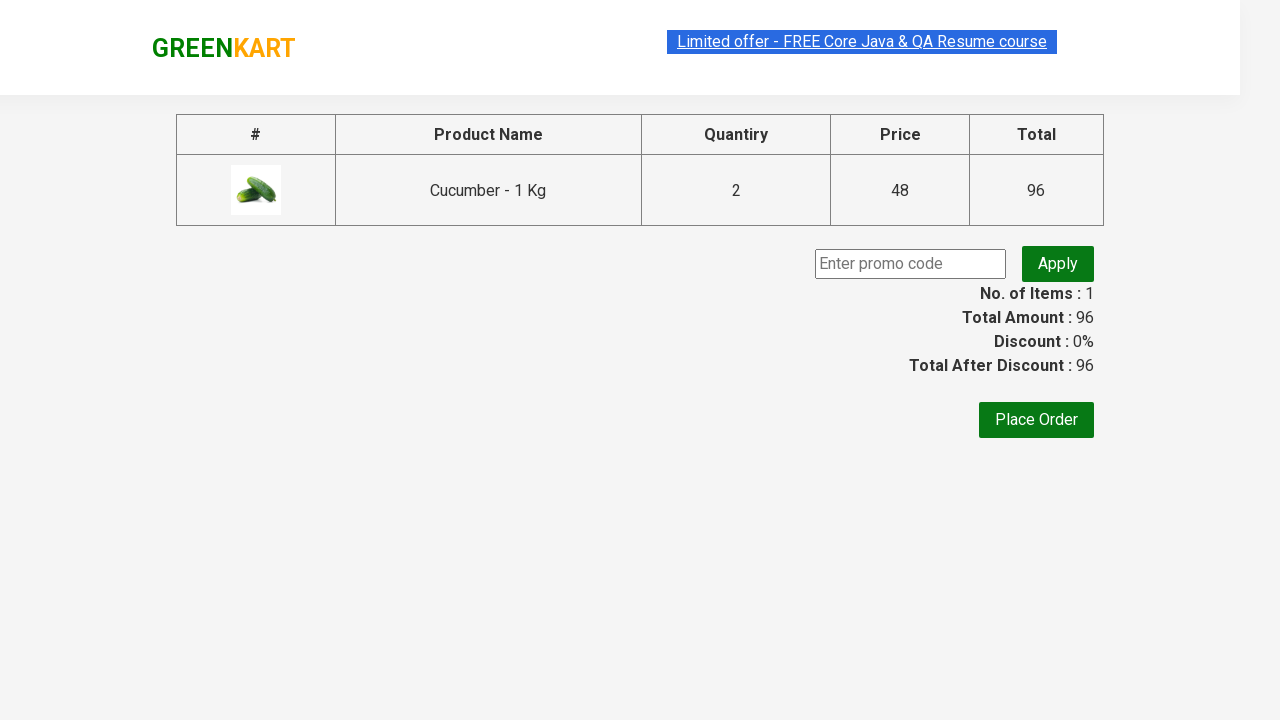

Clicked Place Order button at (1036, 420) on xpath=//button[contains(text(),'Place Order')]
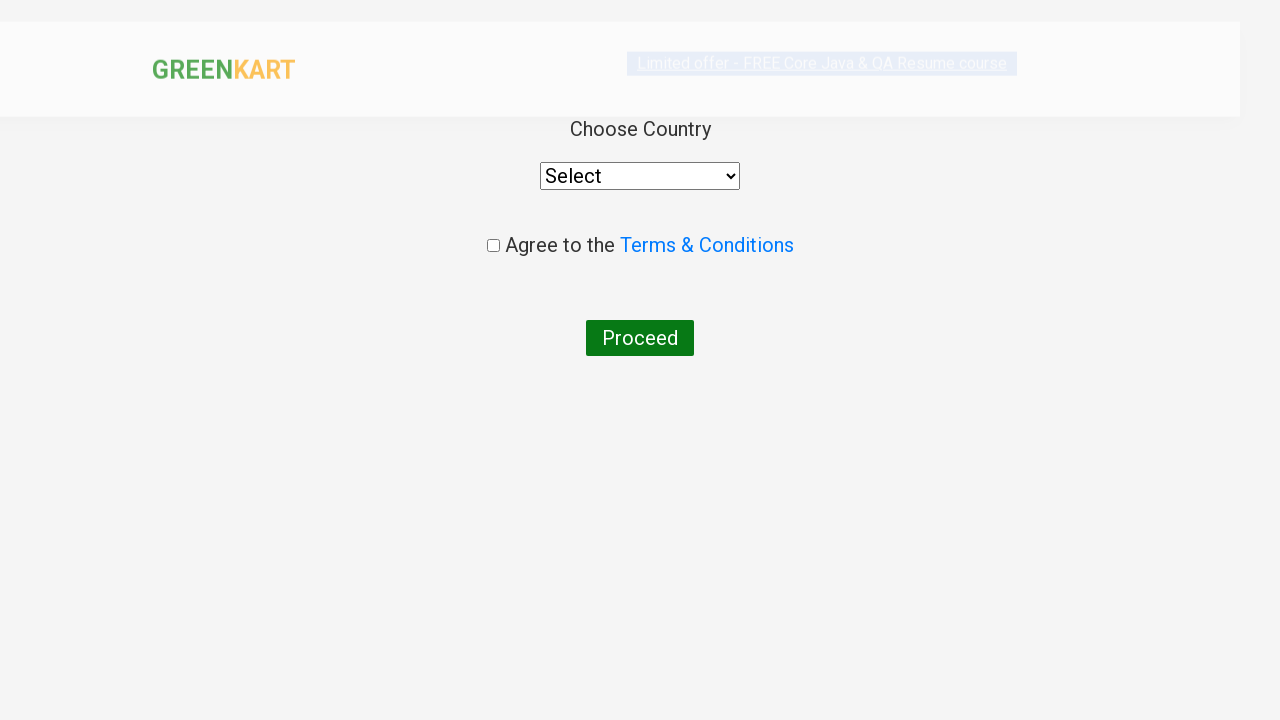

Country selection dropdown appeared
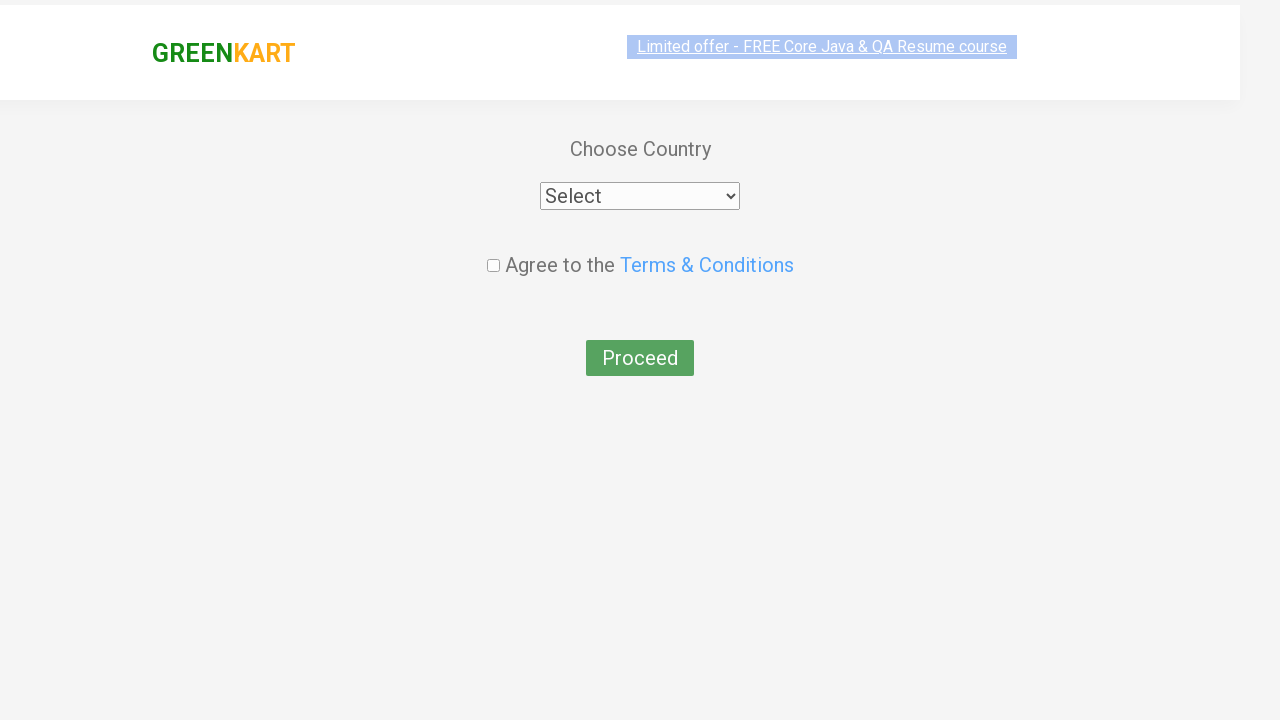

Selected 'India' from country dropdown on //select
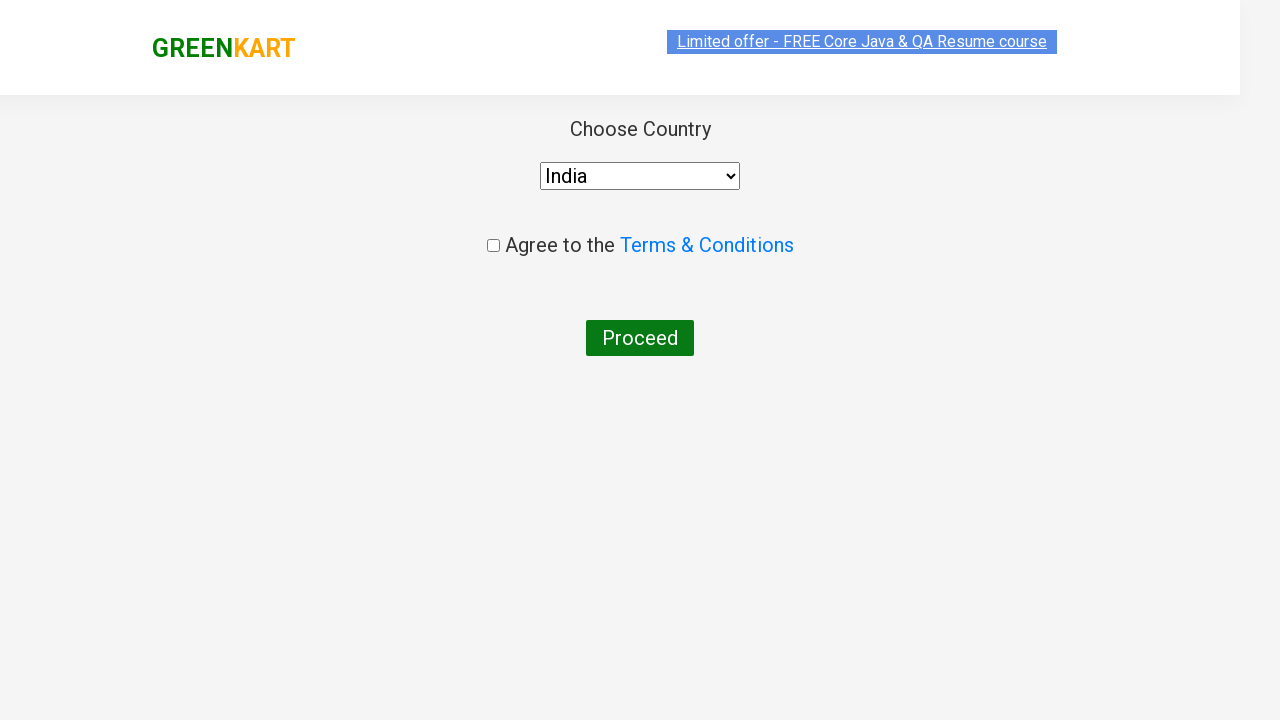

Checked terms and conditions checkbox at (493, 246) on xpath=//input[@class='chkAgree']
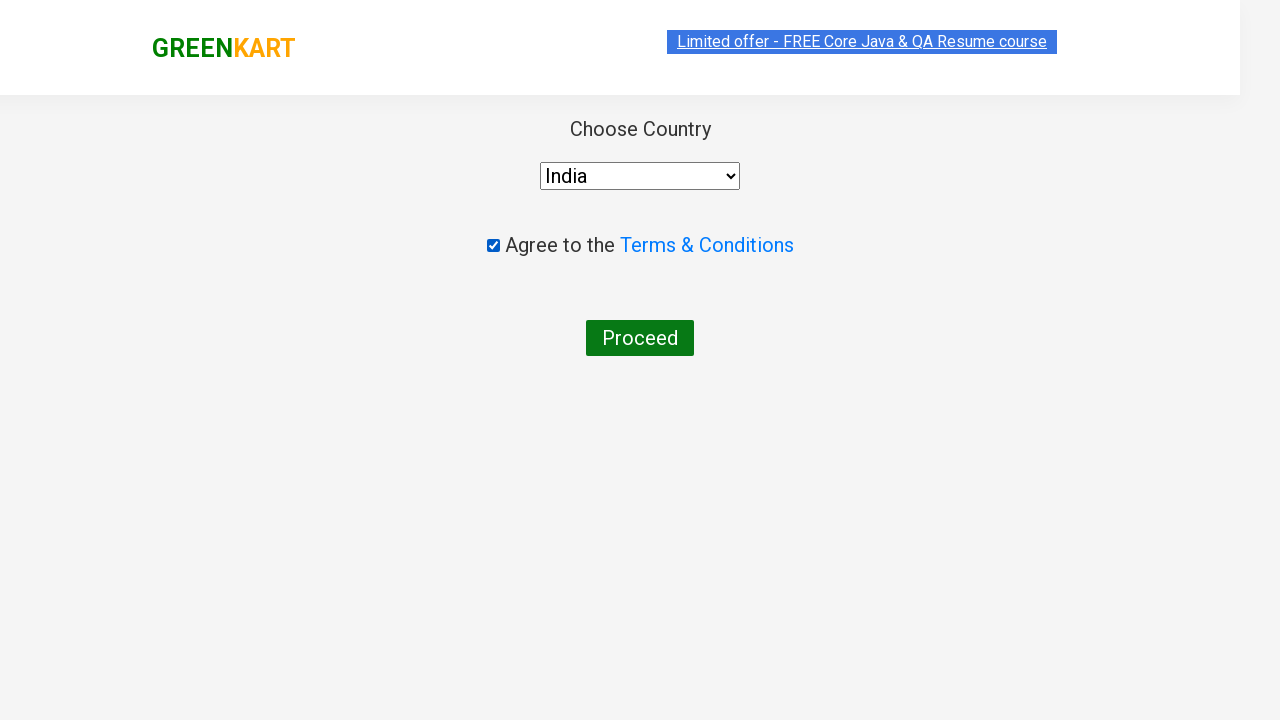

Clicked Proceed button to complete order at (640, 338) on xpath=//button[text()='Proceed']
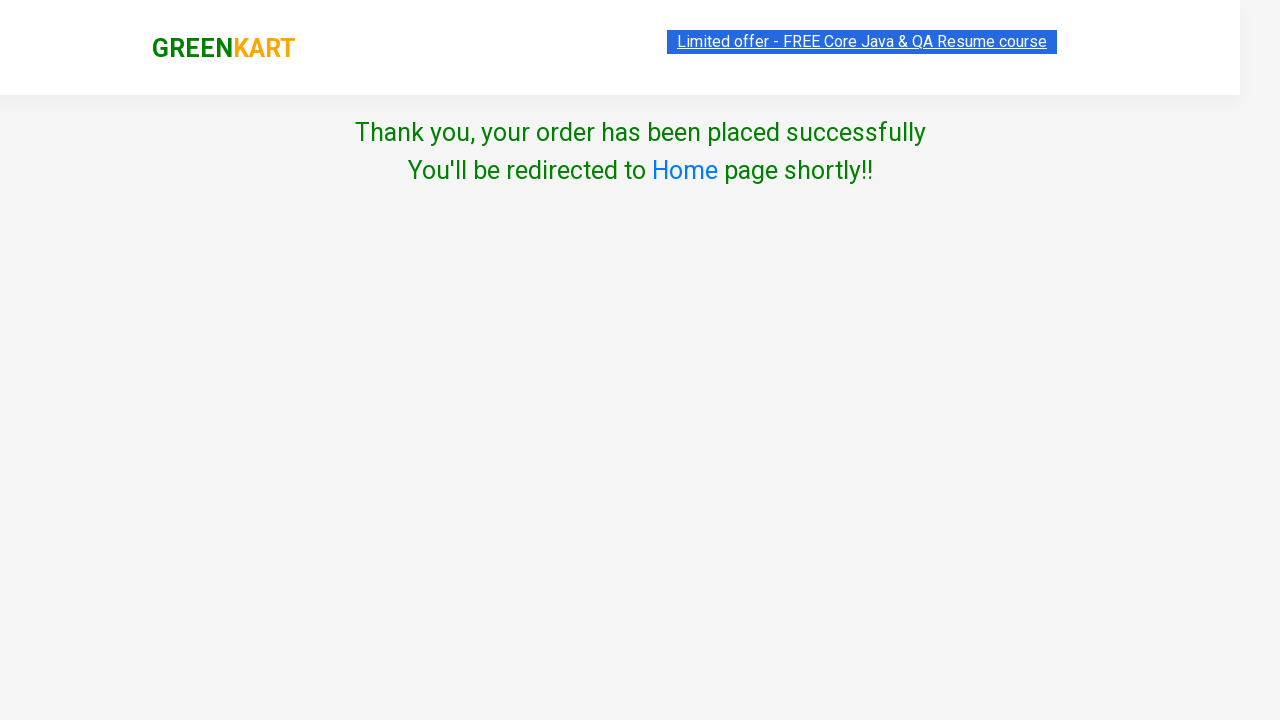

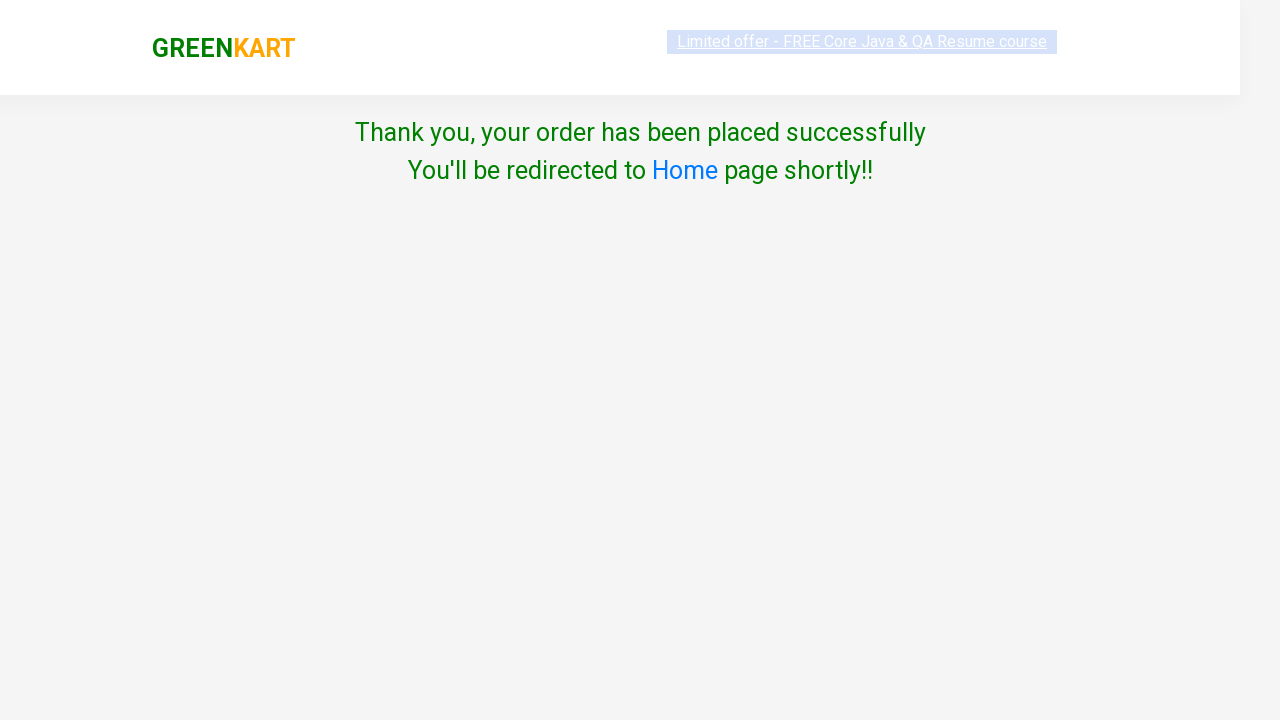